Fills out a form with personal information including name, job title, and selects radio button and checkbox options before submitting

Starting URL: http://formy-project.herokuapp.com/form

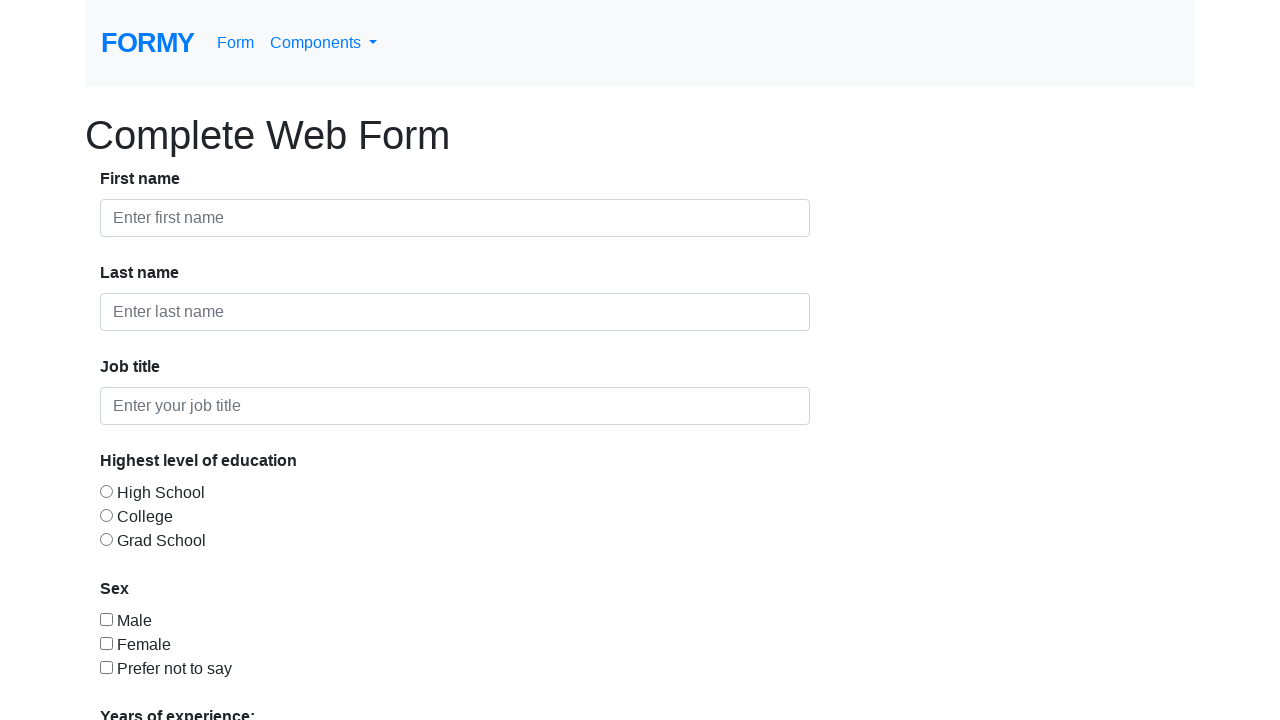

Filled first name field with 'Omar' on #first-name
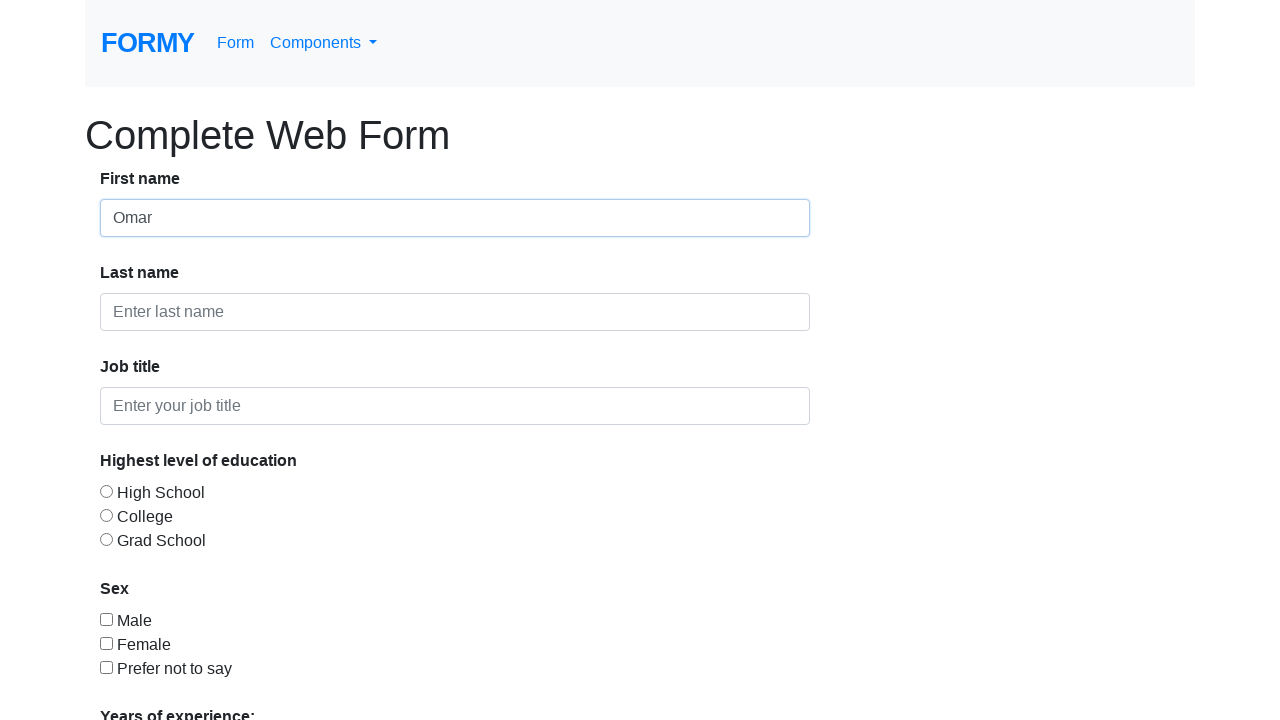

Filled last name field with 'Ashraf' on #last-name
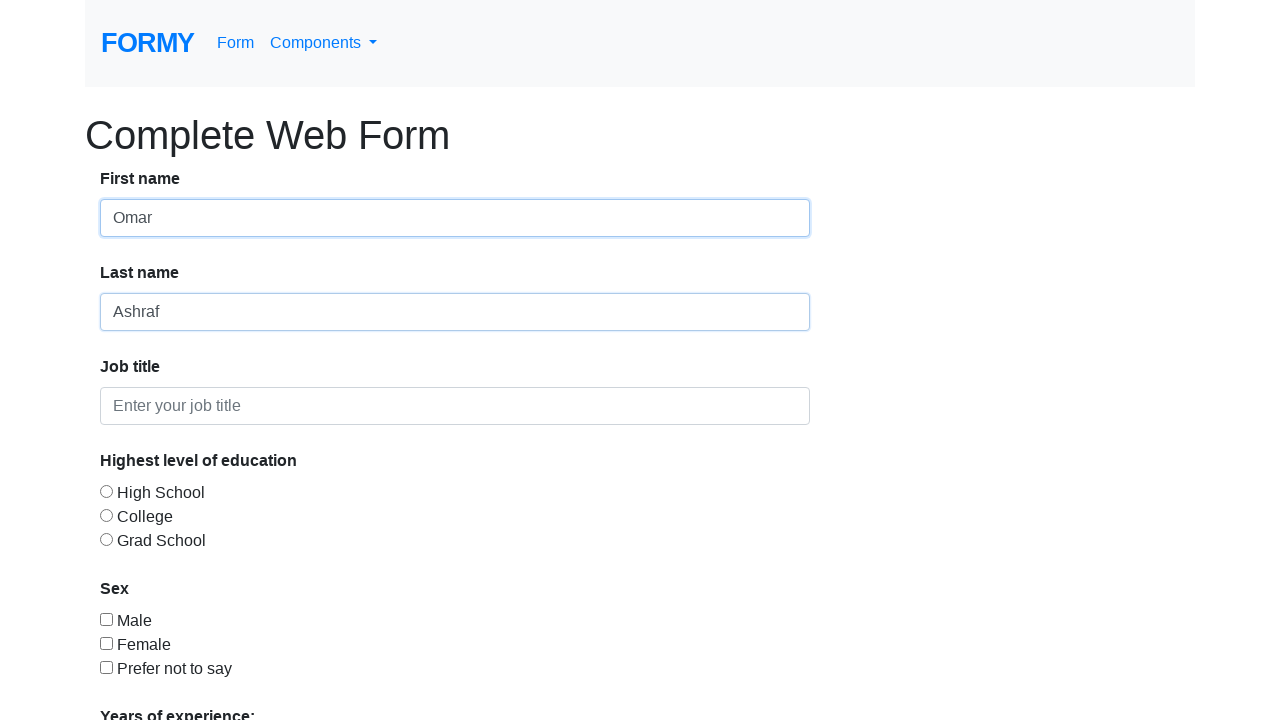

Filled job title field with 'Student' on #job-title
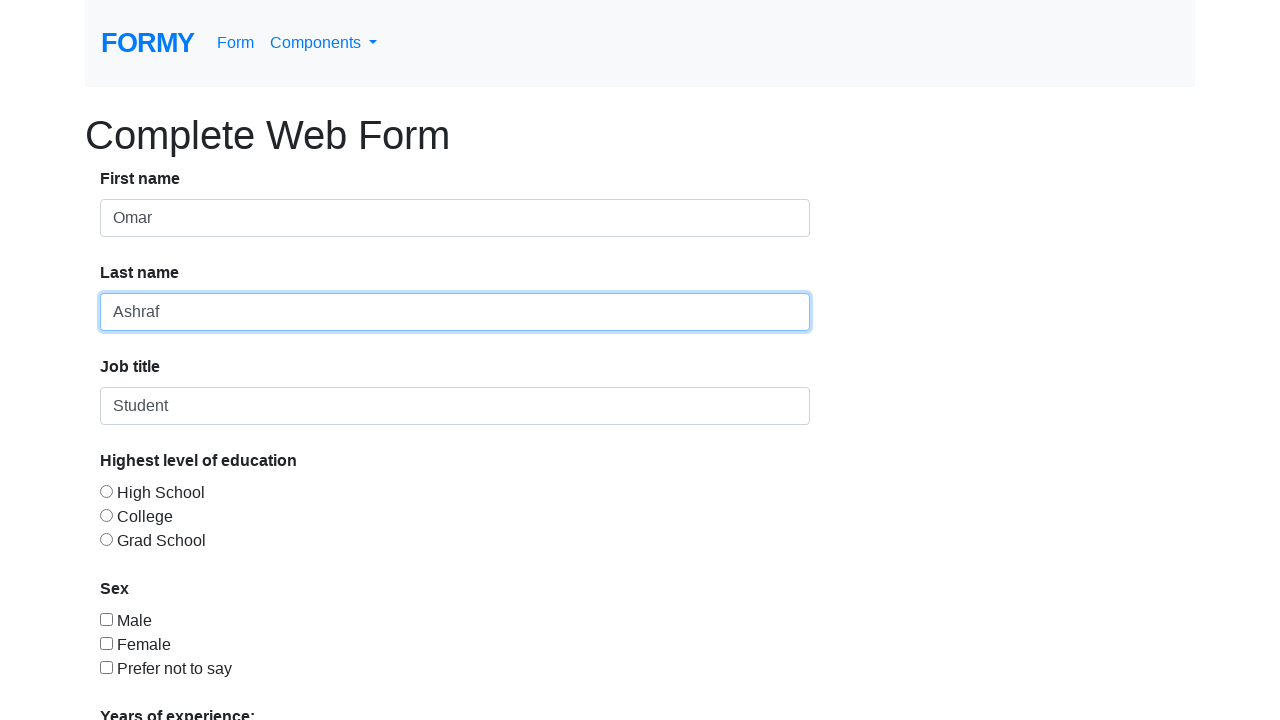

Selected radio button option 2 at (106, 515) on #radio-button-2
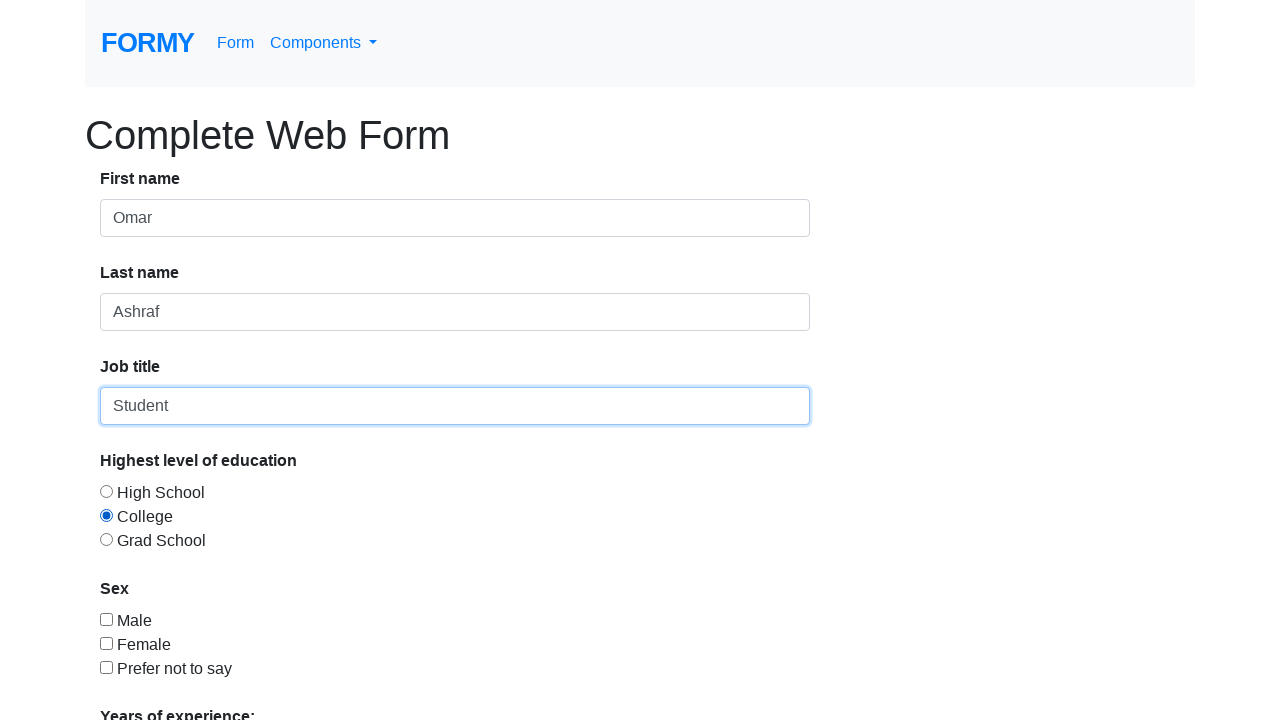

Checked checkbox option 1 at (106, 619) on #checkbox-1
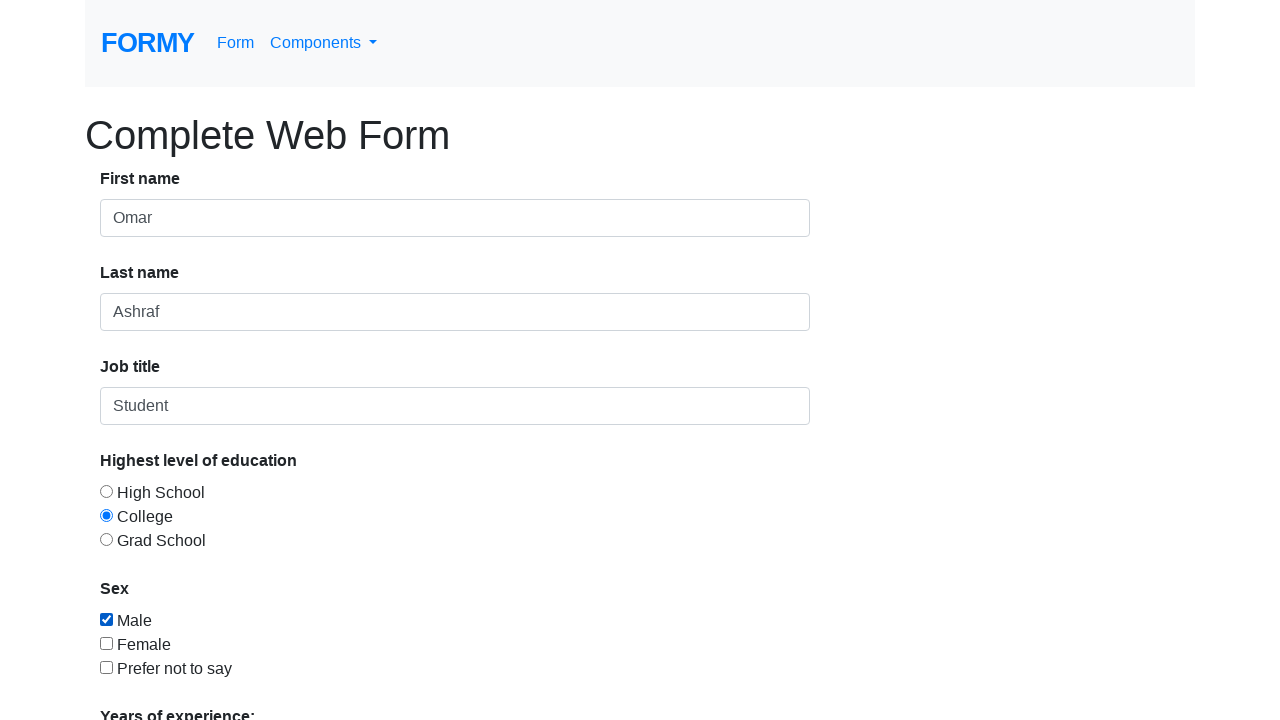

Clicked submit button to submit form at (148, 680) on .btn
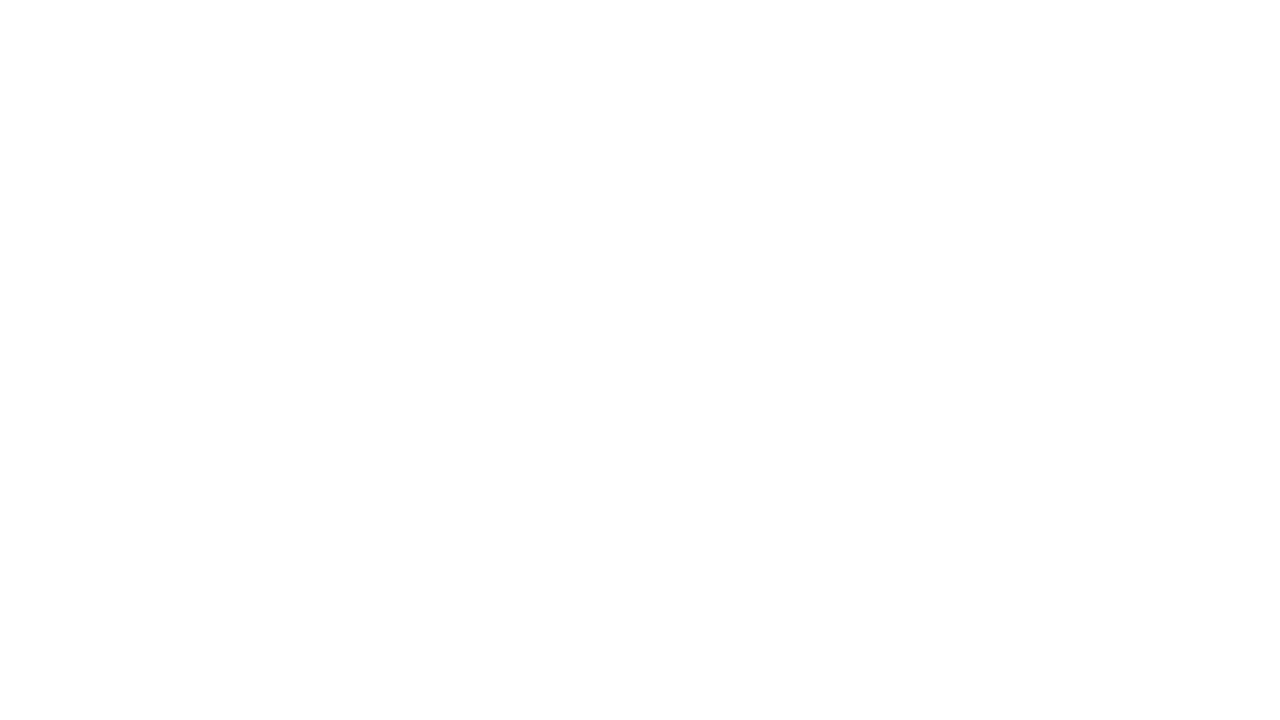

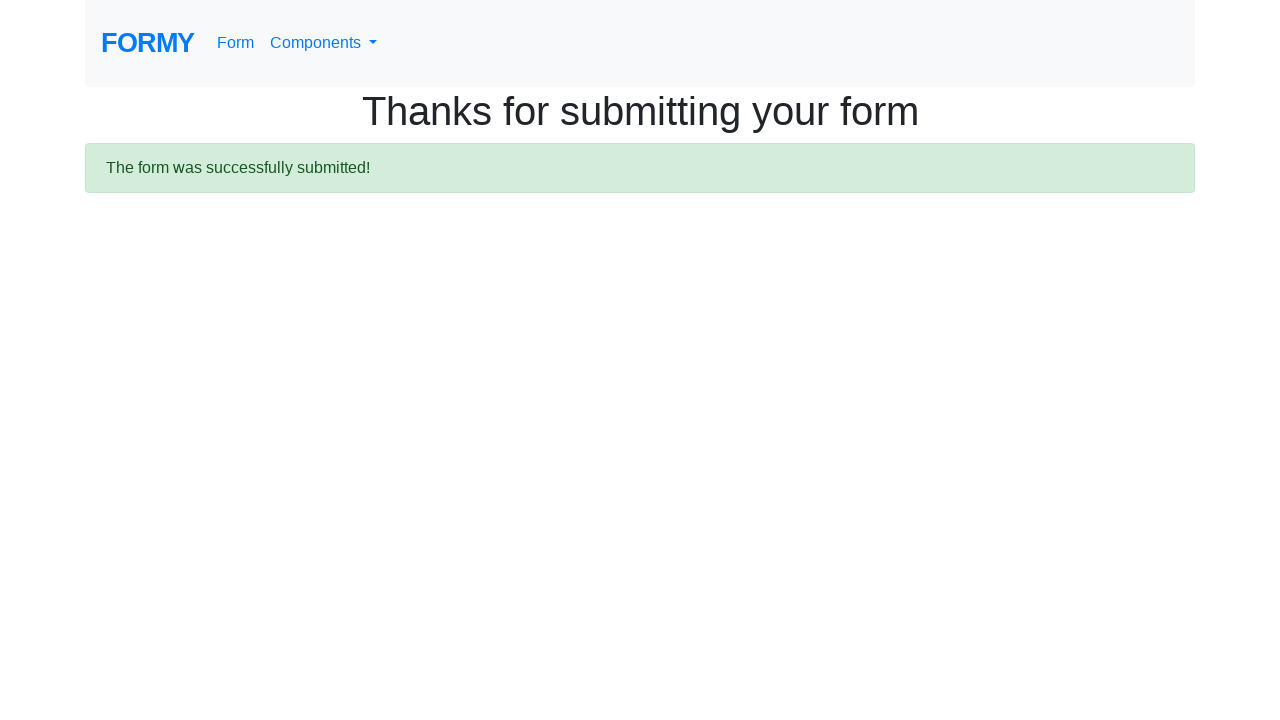